Navigates to the OrangeHRM demo site and clicks on the "OrangeHRM, Inc" link in the footer to navigate to the company page

Starting URL: https://opensource-demo.orangehrmlive.com

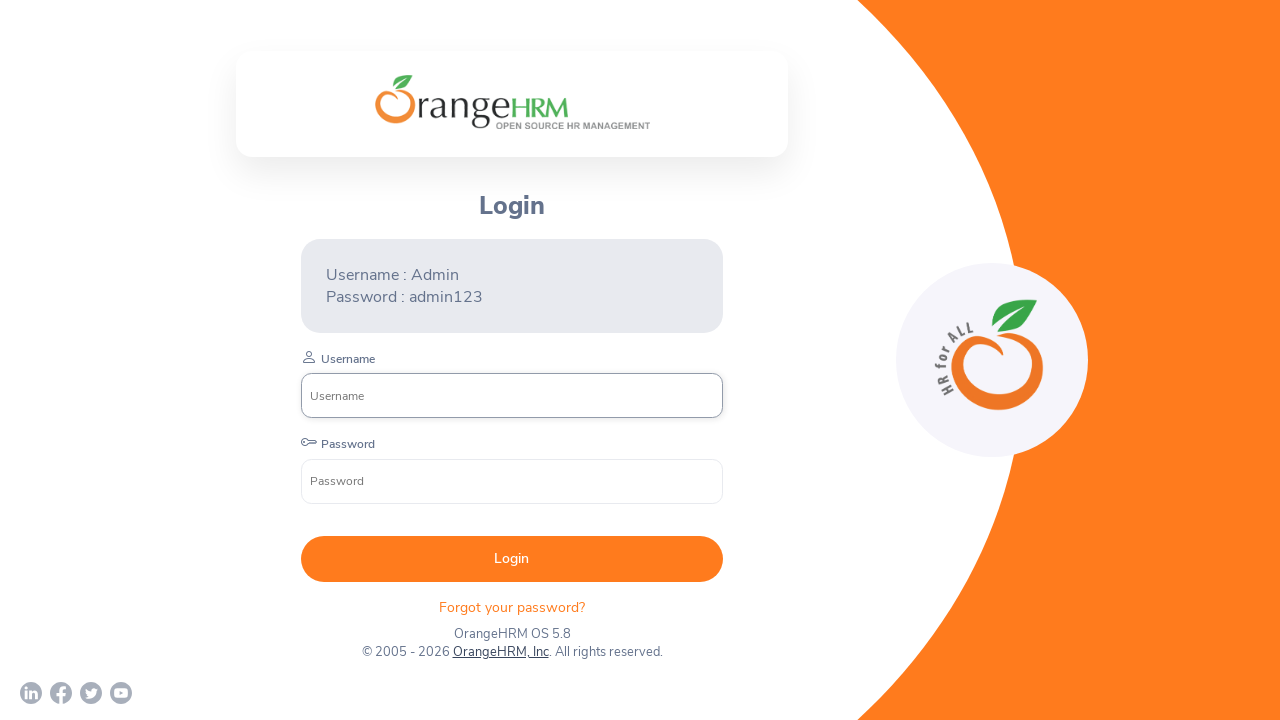

Waited for DOMContentLoaded event on OrangeHRM demo site
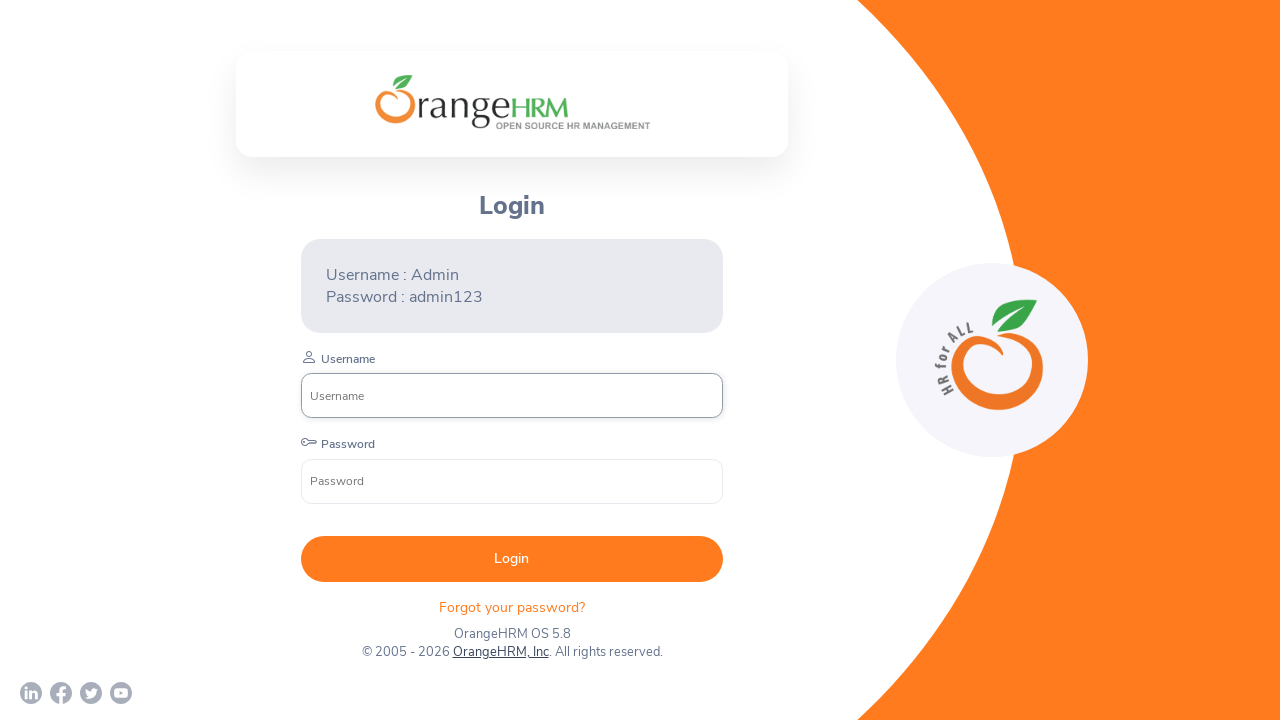

Clicked on 'OrangeHRM, Inc' link in footer at (500, 652) on text=OrangeHRM, Inc
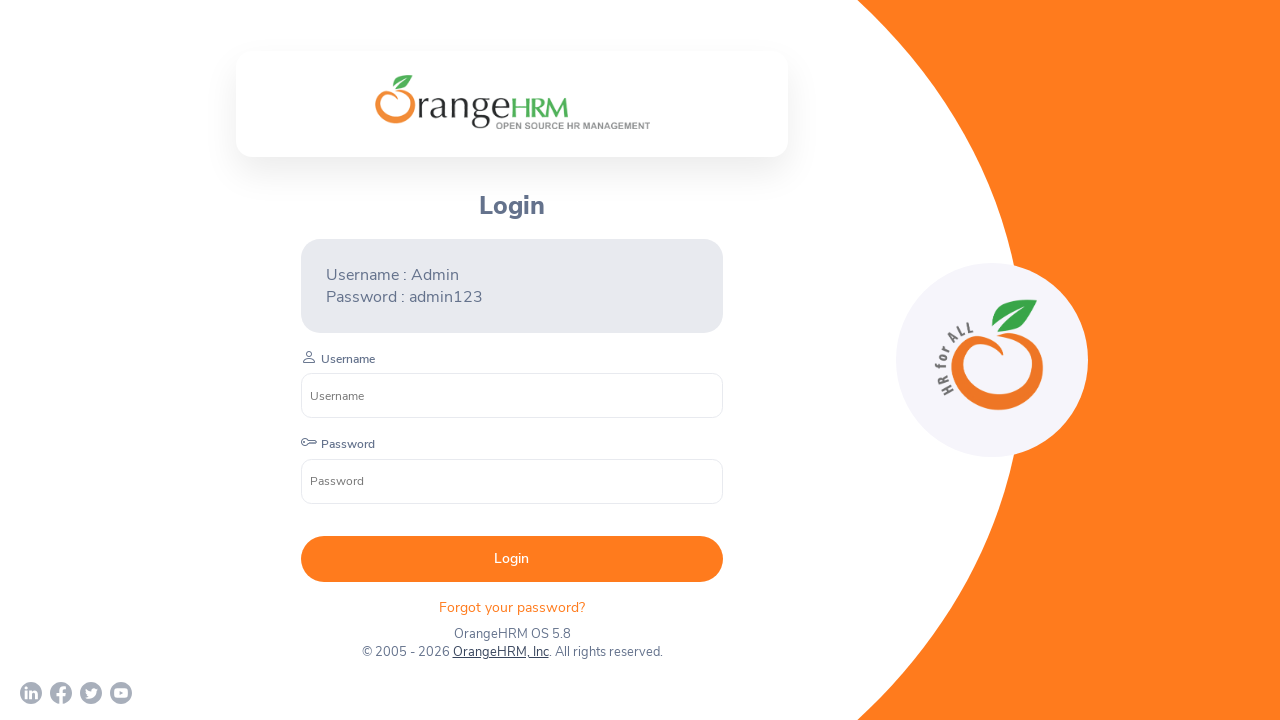

Navigation to company page completed and page fully loaded
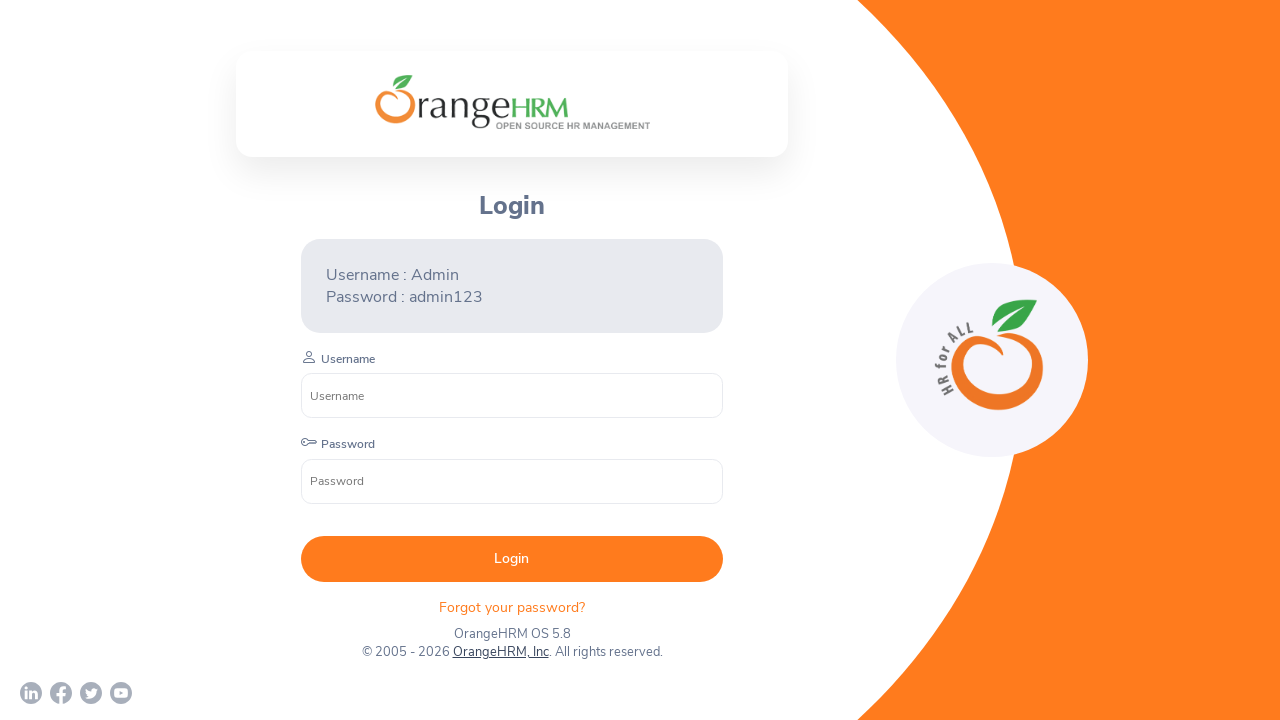

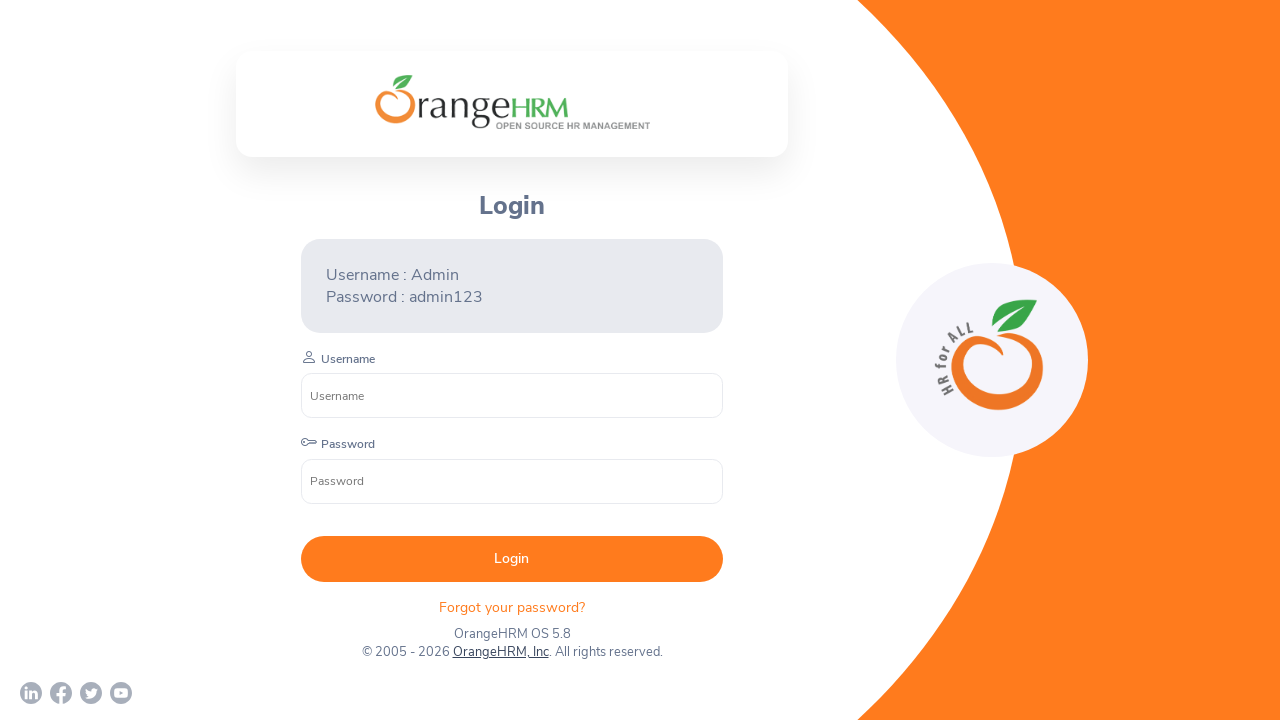